Navigates to a form page and unchecks the second checkbox in a table

Starting URL: https://echoecho.com/htmlforms09.htm

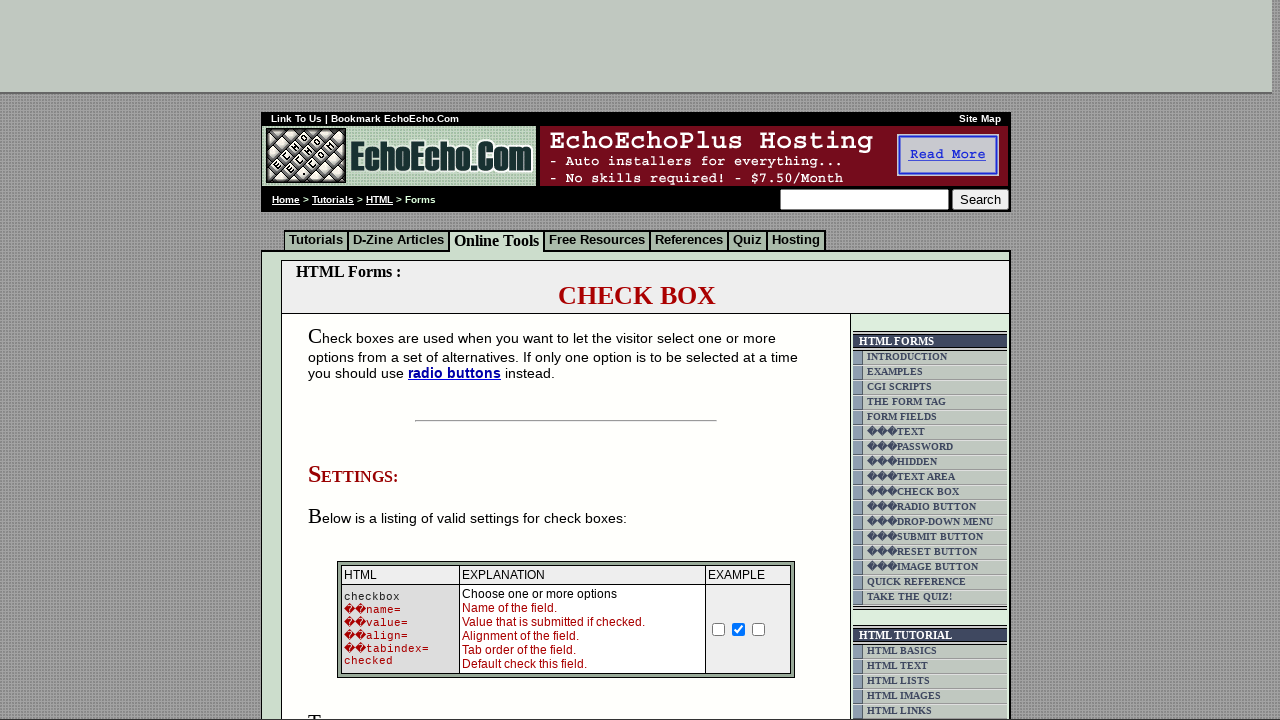

Navigated to HTML forms page
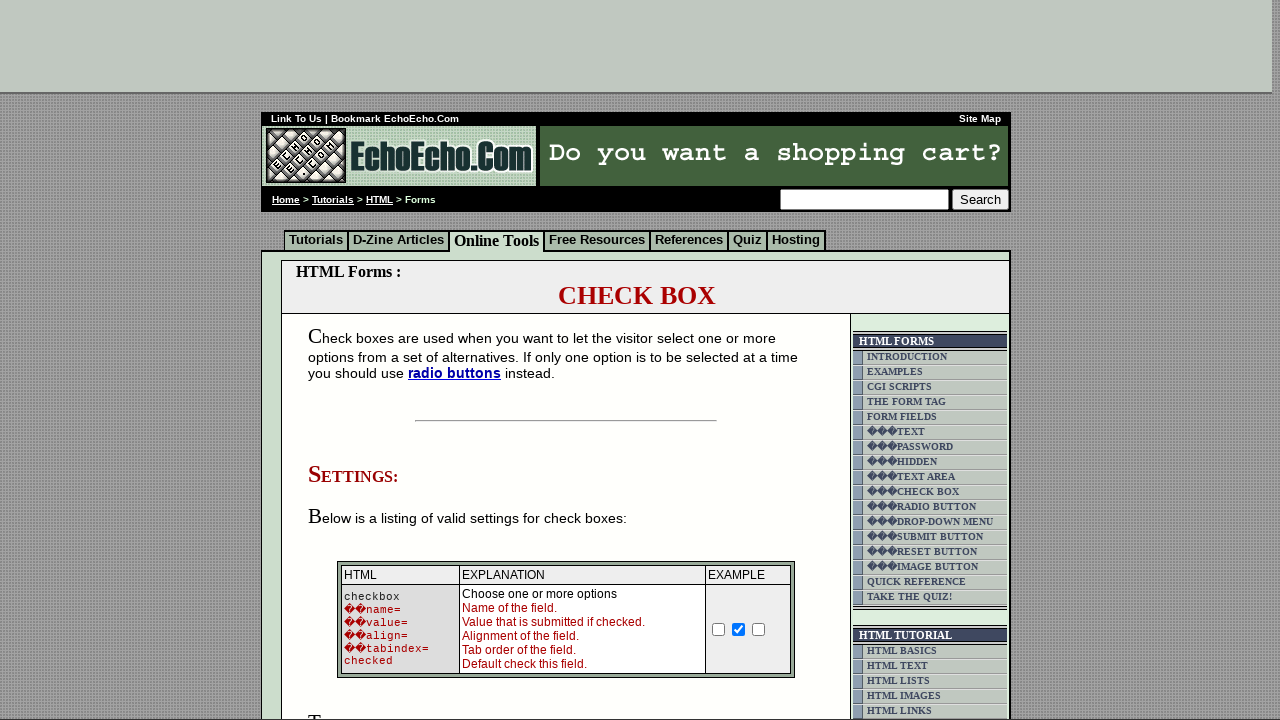

Unchecked the 2nd checkbox in the table at (739, 629) on xpath=//*[@class='table8']/input[position()=2]
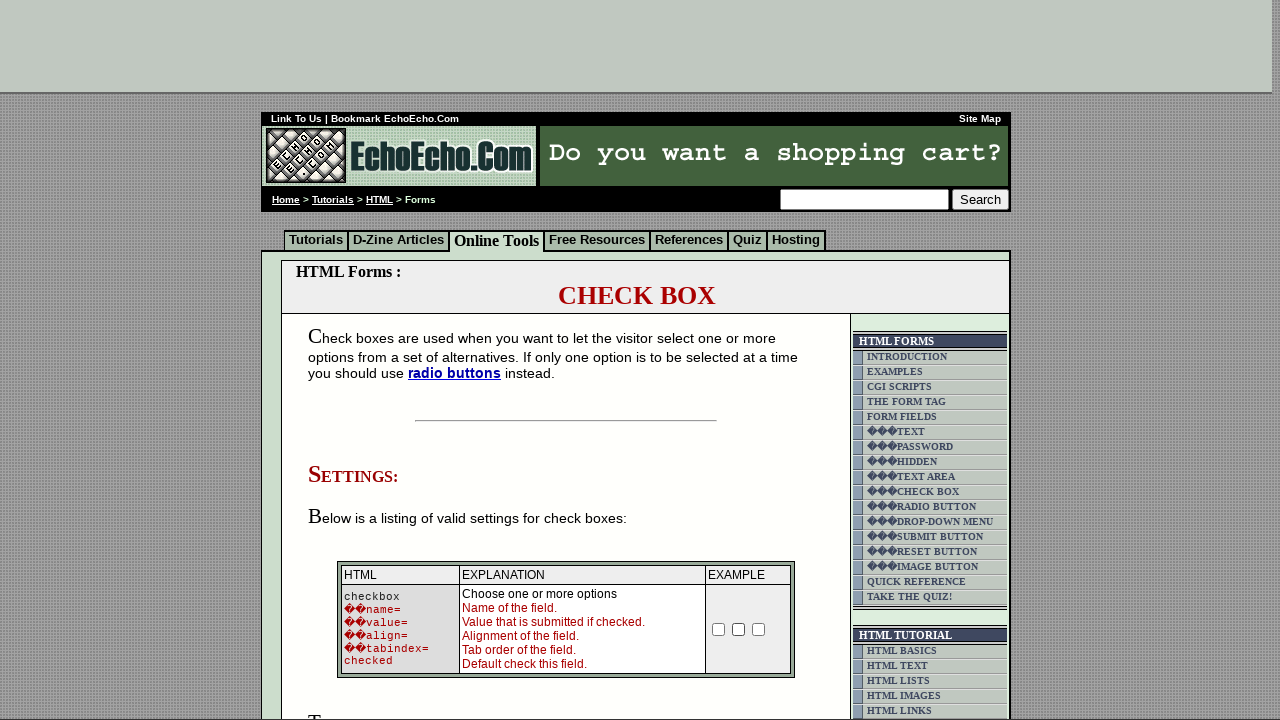

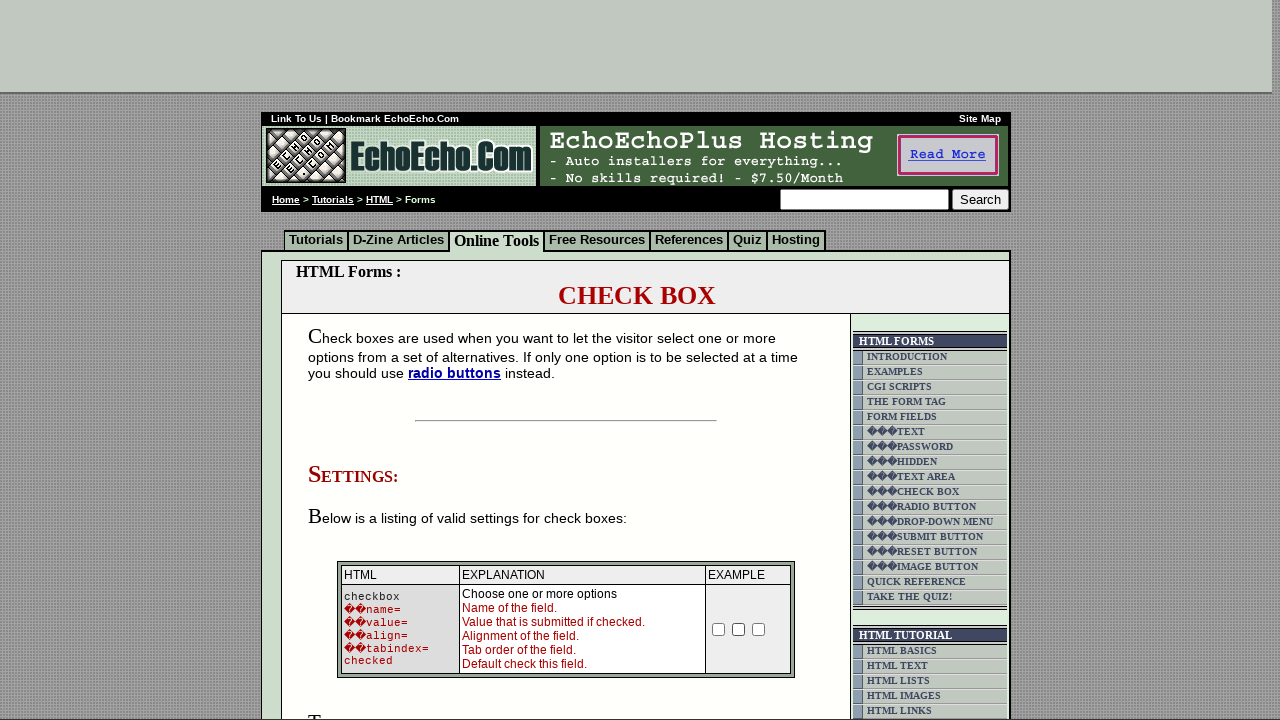